Tests password field with mixed characters, numbers and blank spaces at length less than 10

Starting URL: https://buggy.justtestit.org/register

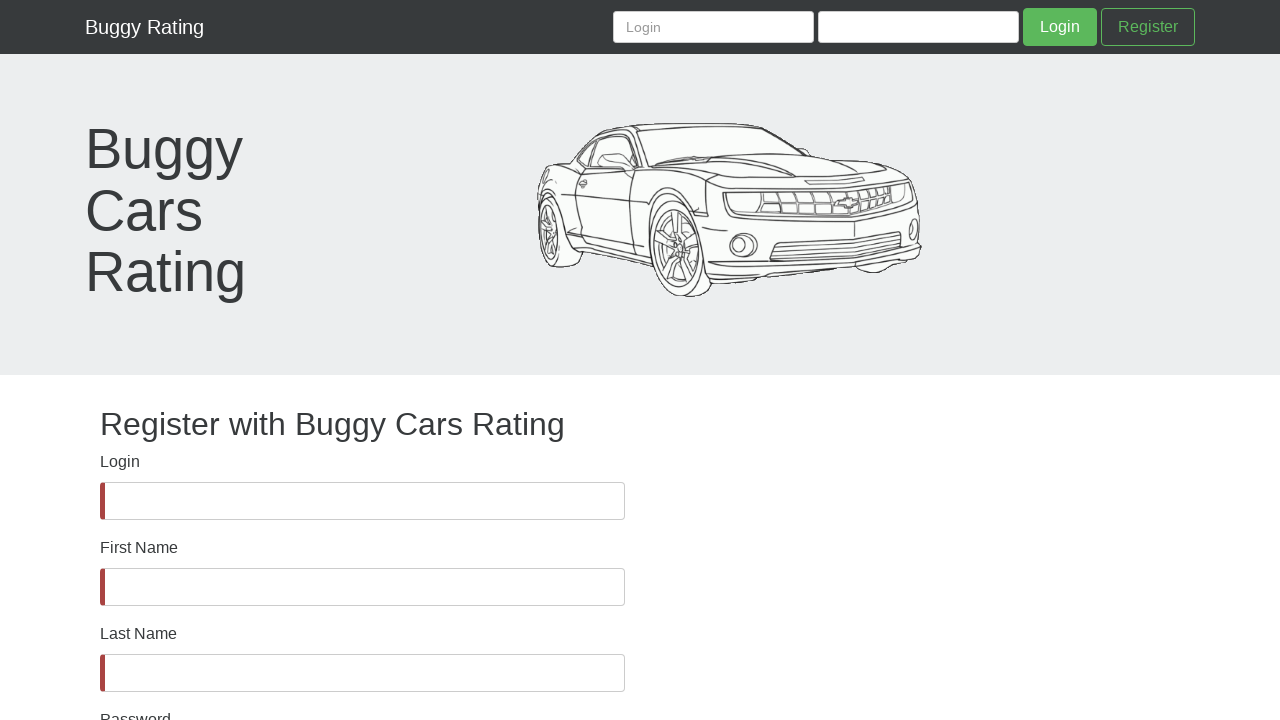

Password field is visible and ready for input
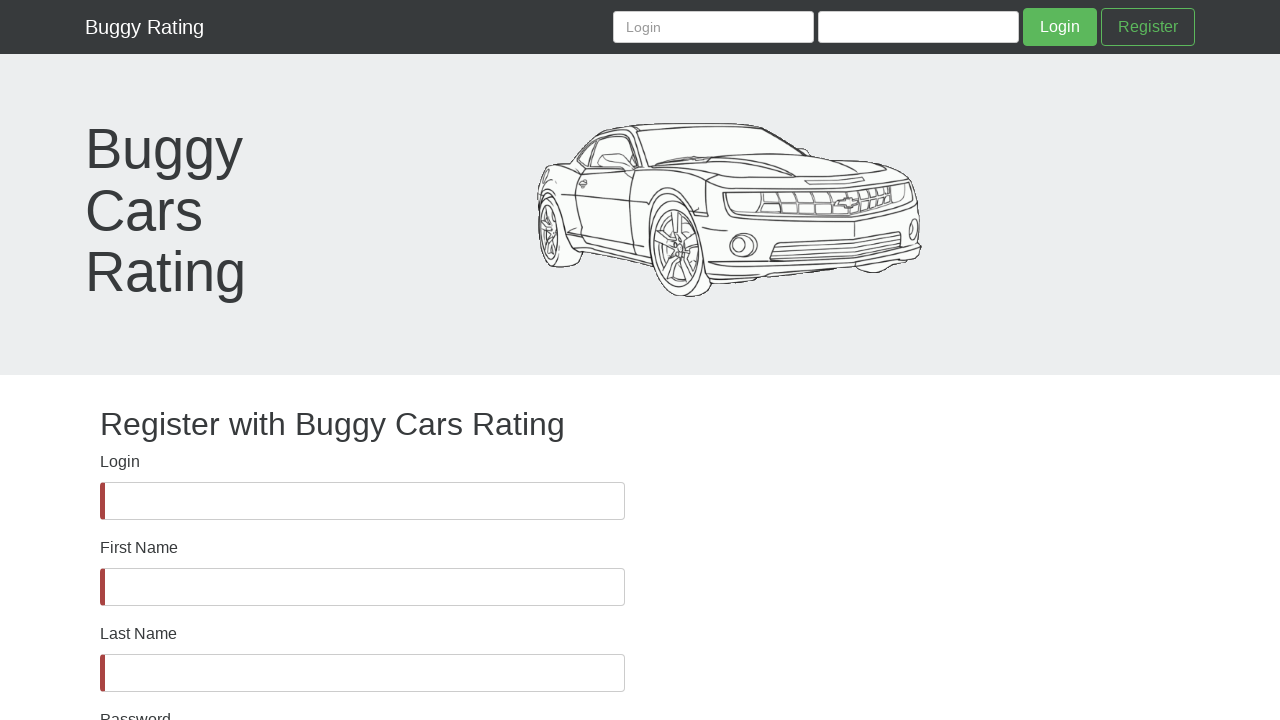

Filled password field with mixed characters (uppercase, lowercase, special character, number, and blank spaces) - length less than 10 on #password
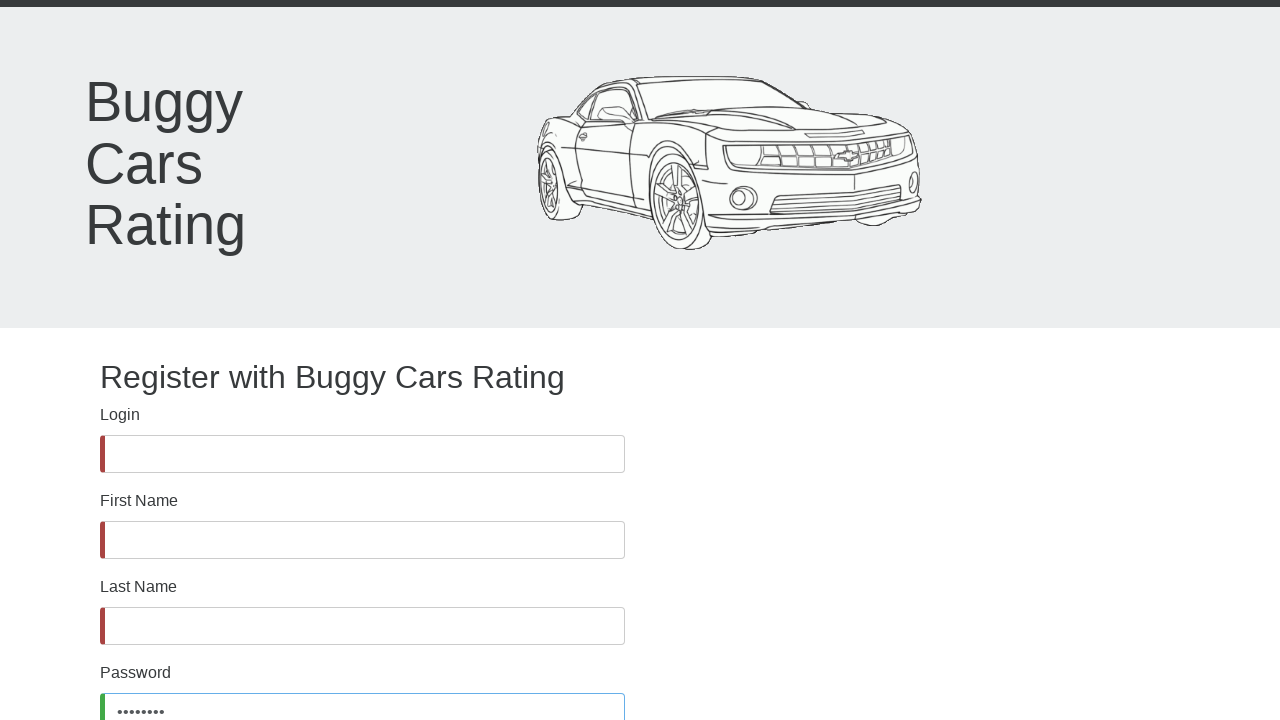

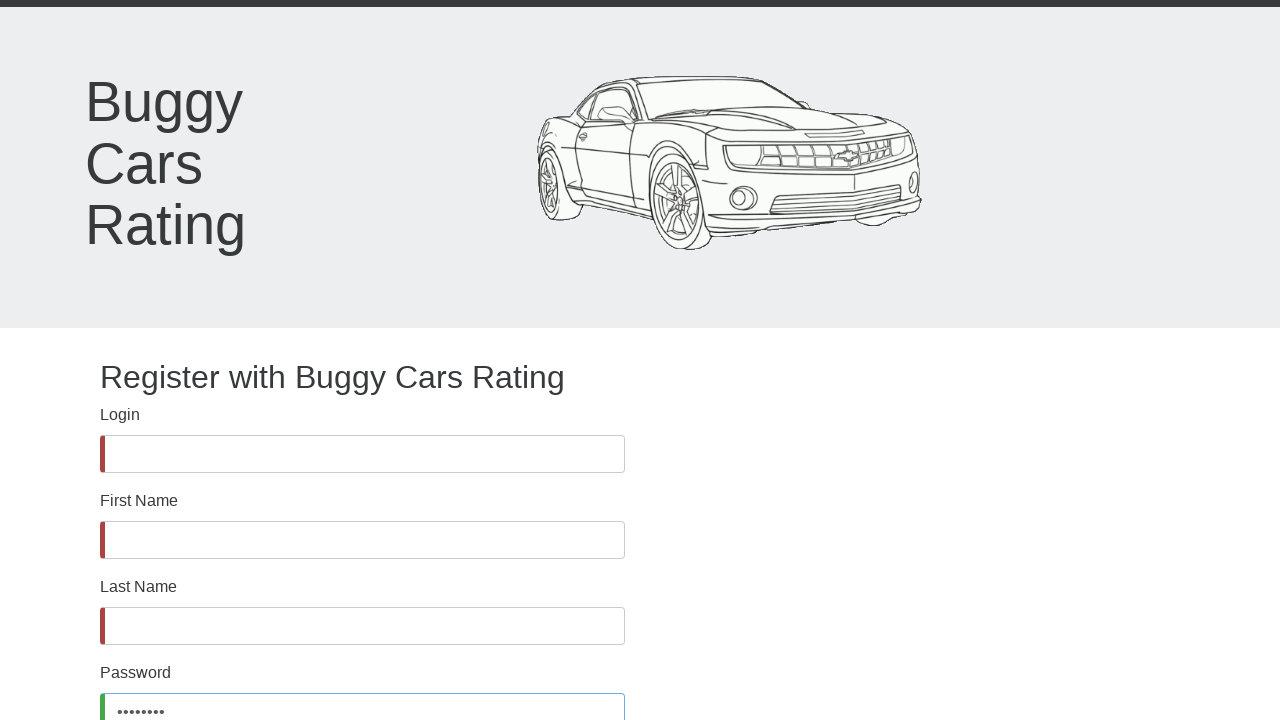